Tests tooltip functionality by hovering over an age input field within an iframe and verifying the tooltip content appears

Starting URL: https://jqueryui.com/tooltip/

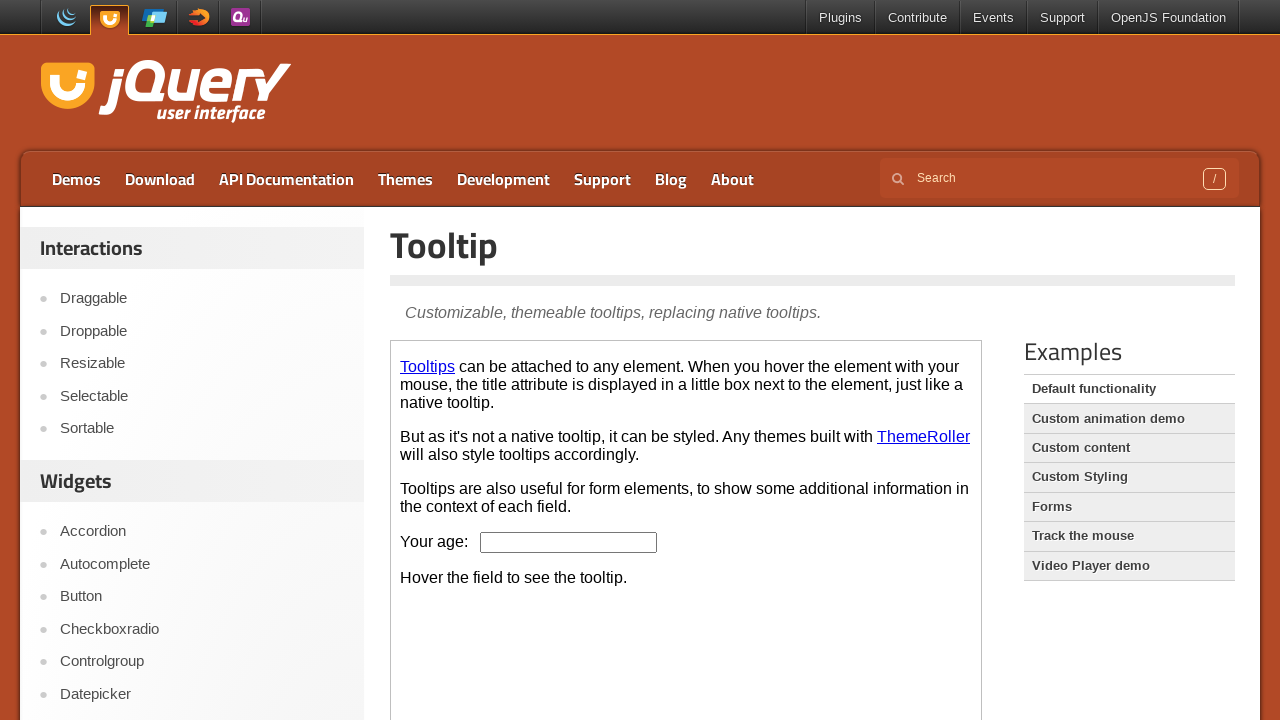

Located the demo iframe containing tooltip demo
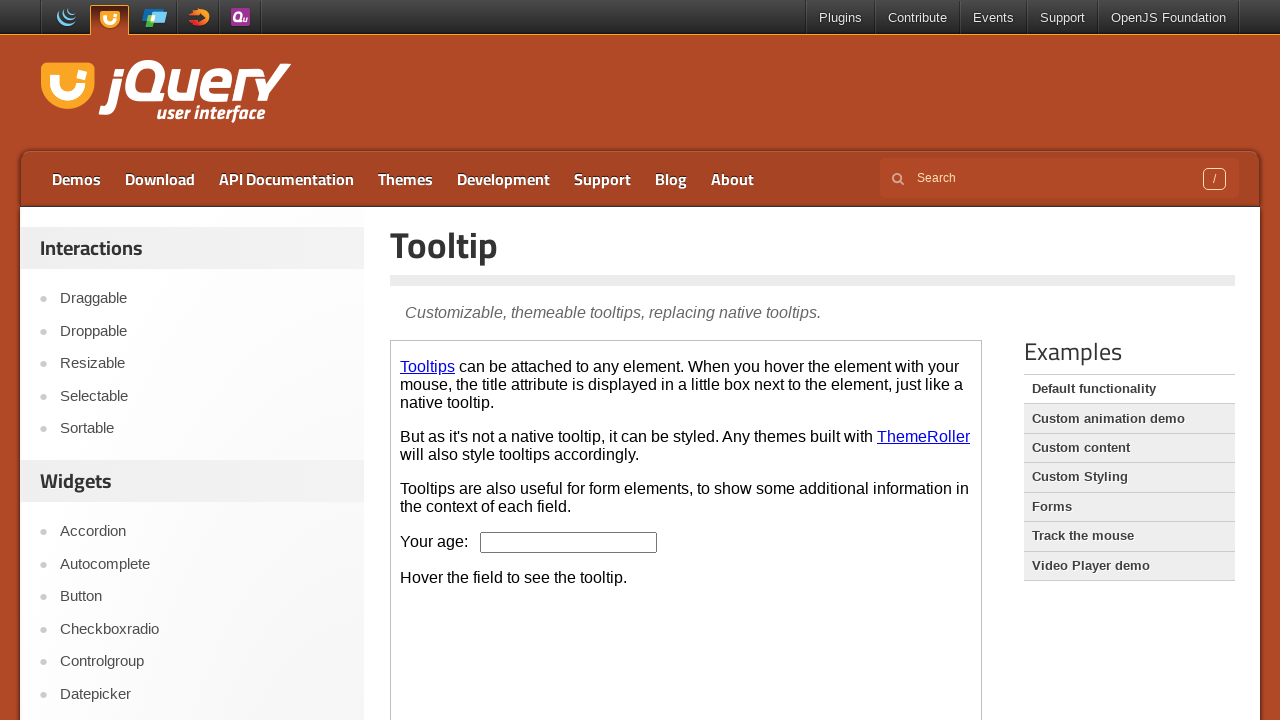

Located the age input field within the iframe
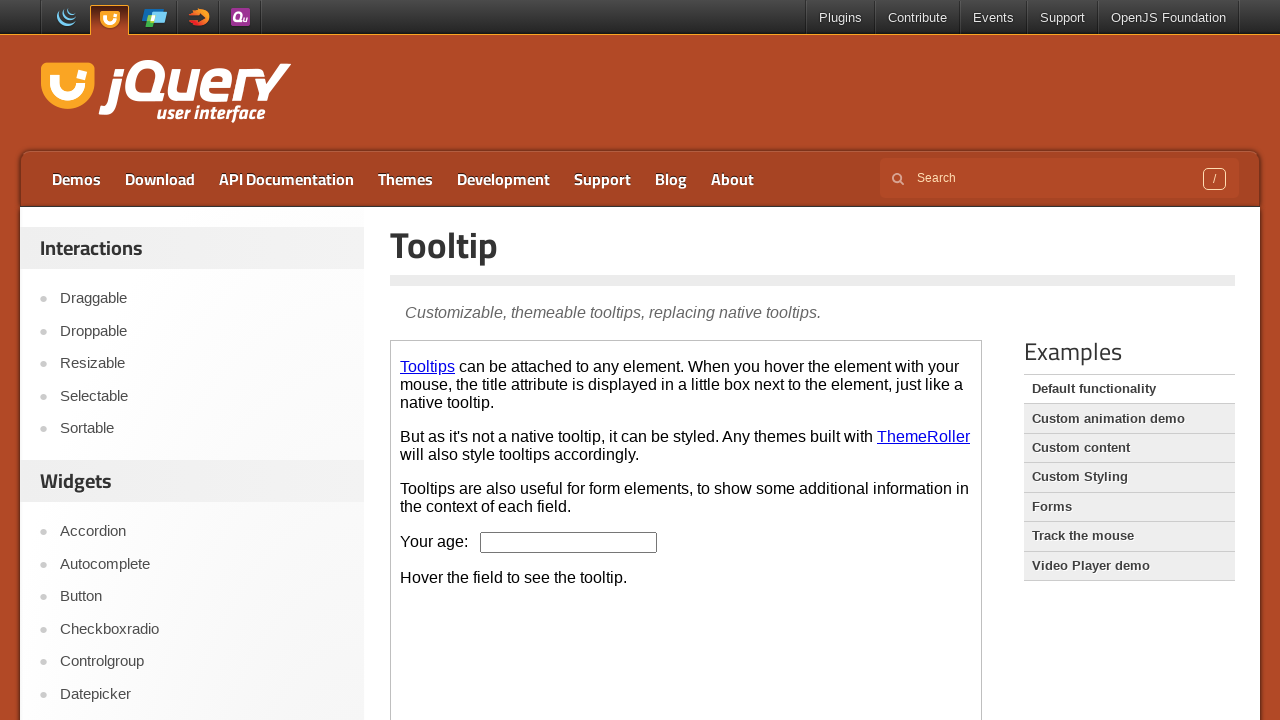

Hovered over the age input field to trigger tooltip at (569, 542) on .demo-frame >> internal:control=enter-frame >> #age
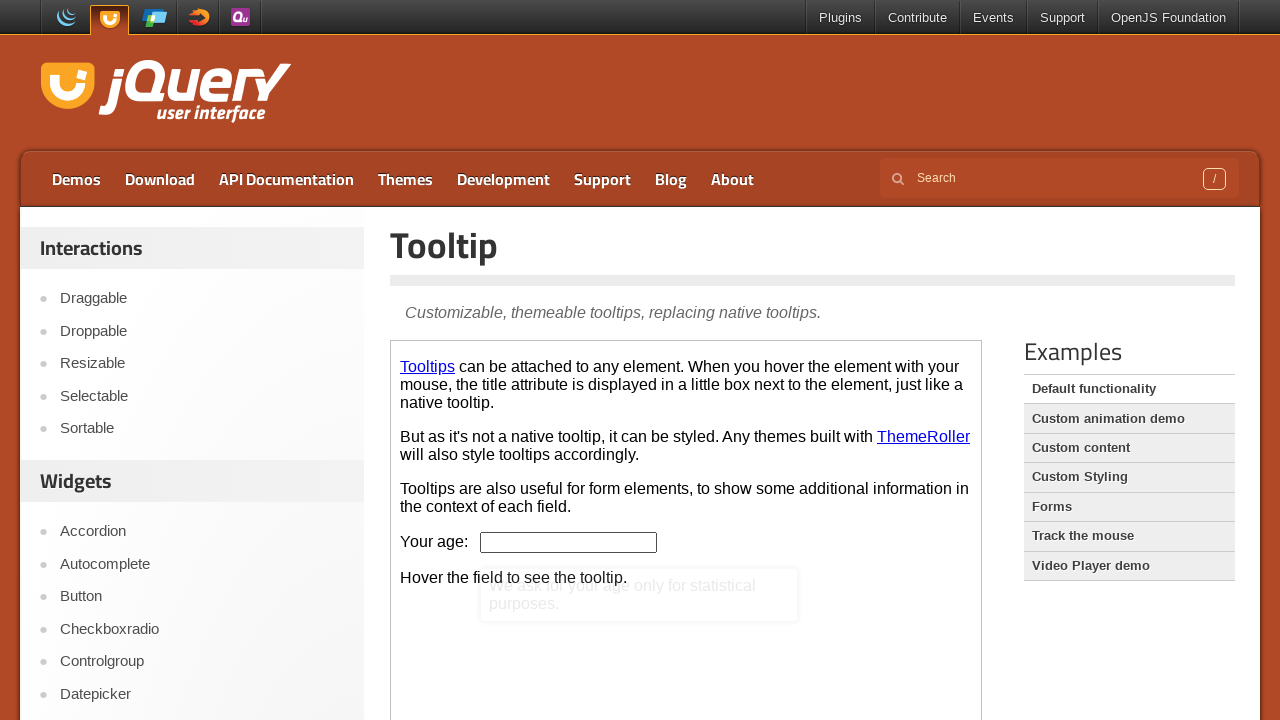

Located the tooltip content element
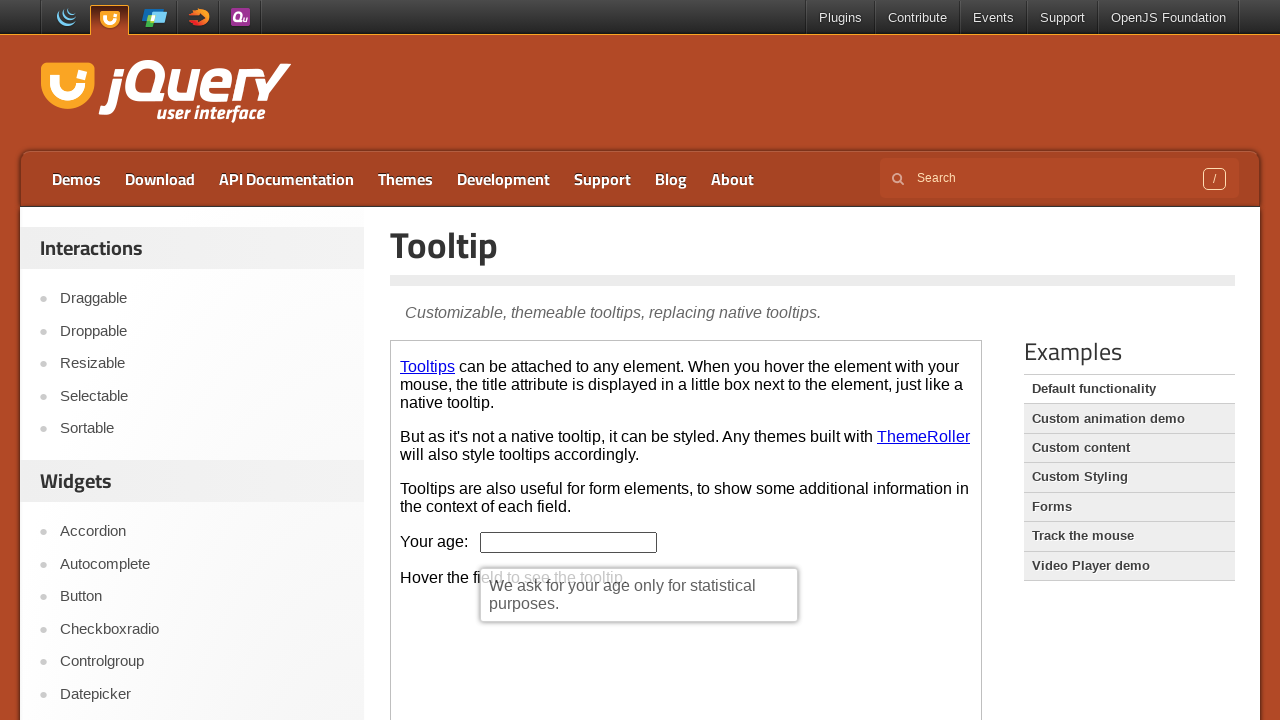

Retrieved tooltip text content
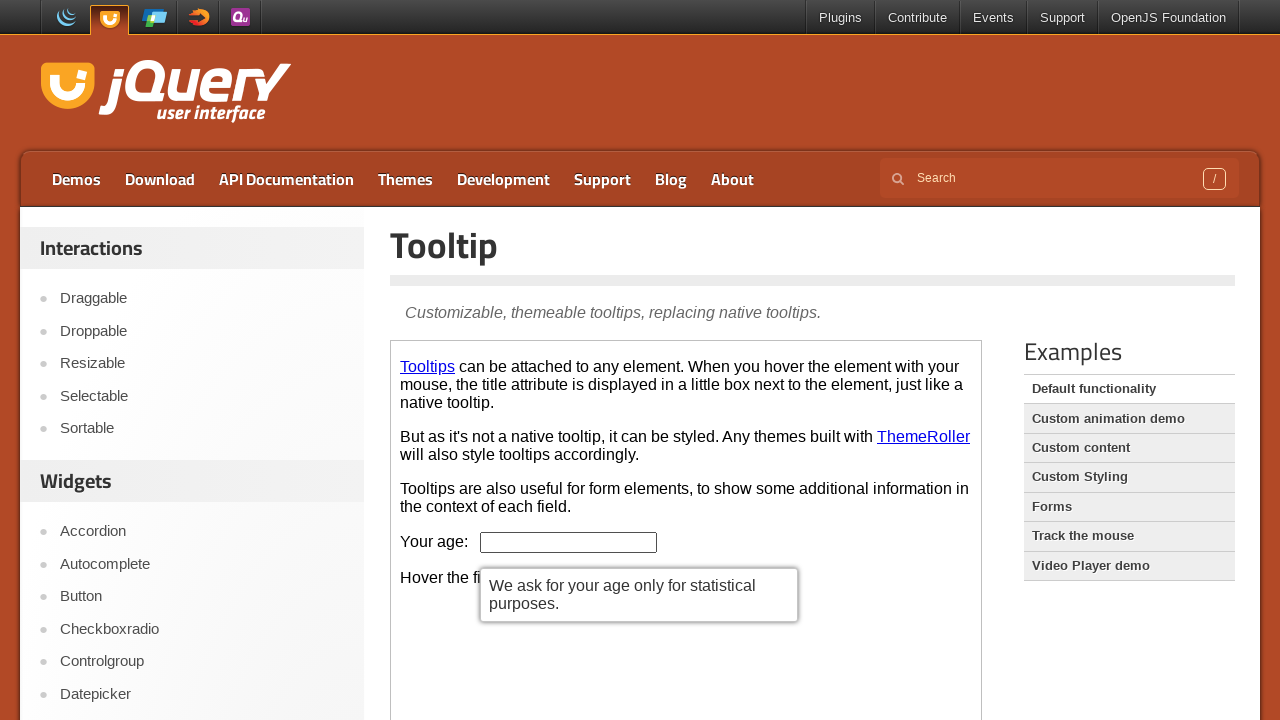

Verified tooltip content is present and not empty
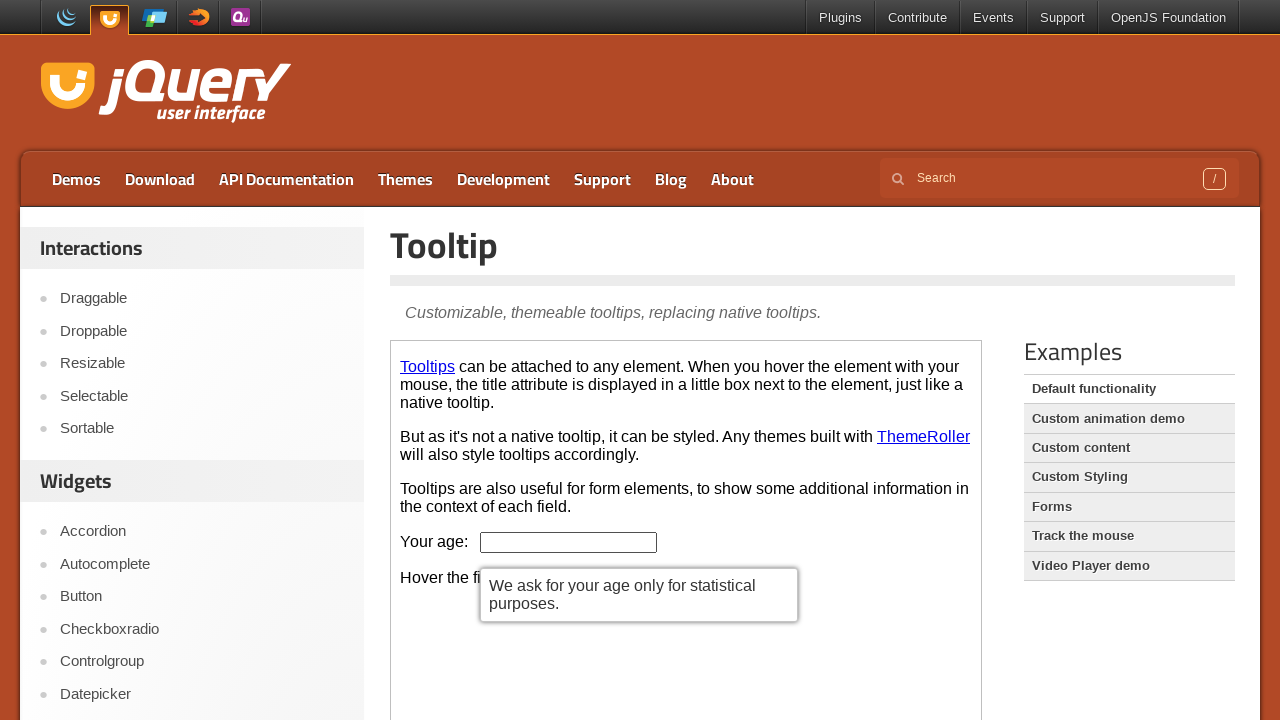

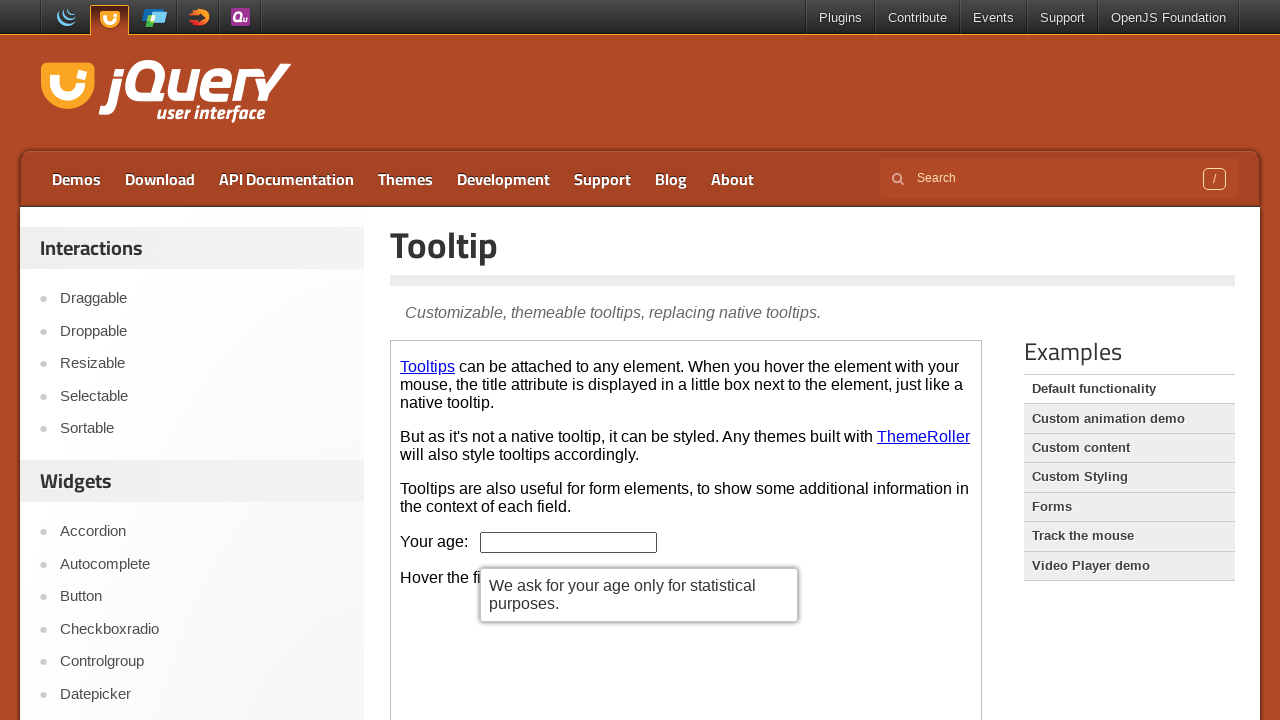